Tests auto-suggestive dropdown functionality by typing a partial country name, waiting for suggestions to appear, and selecting a specific country from the dropdown list

Starting URL: https://rahulshettyacademy.com/AutomationPractice/

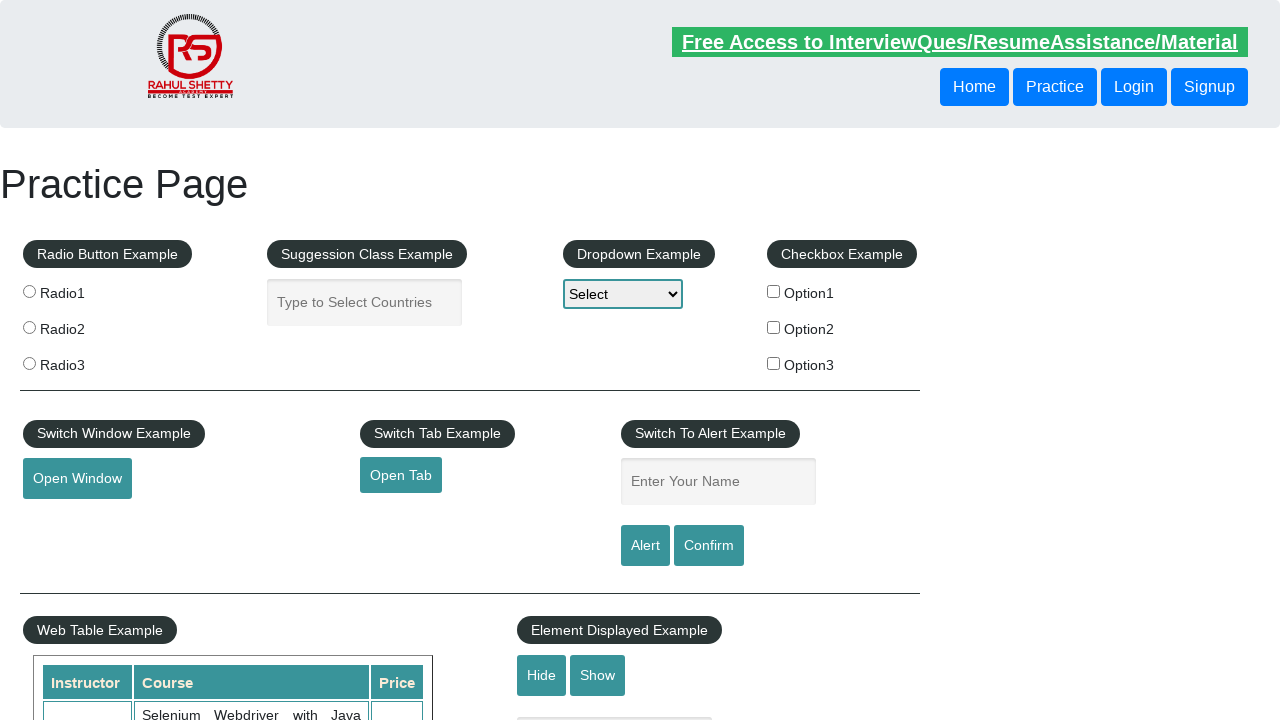

Typed 'rea' in autocomplete field to trigger suggestions on #autocomplete
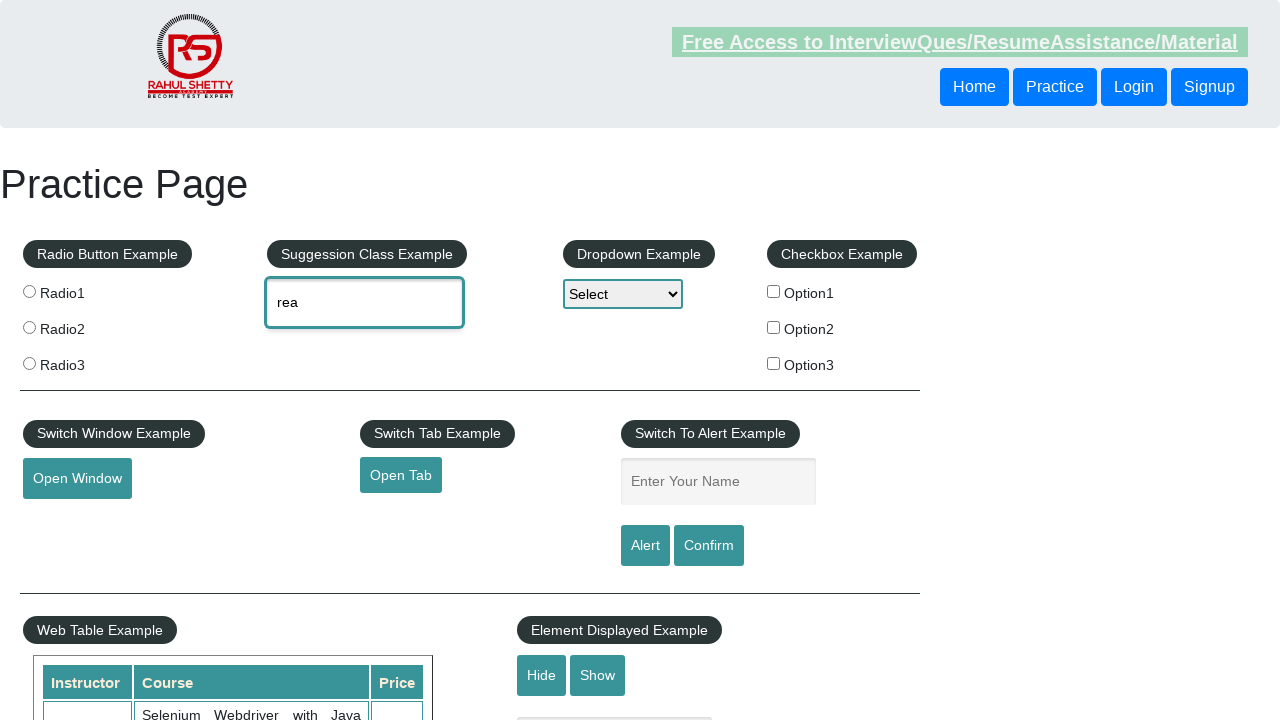

Autocomplete suggestions dropdown appeared
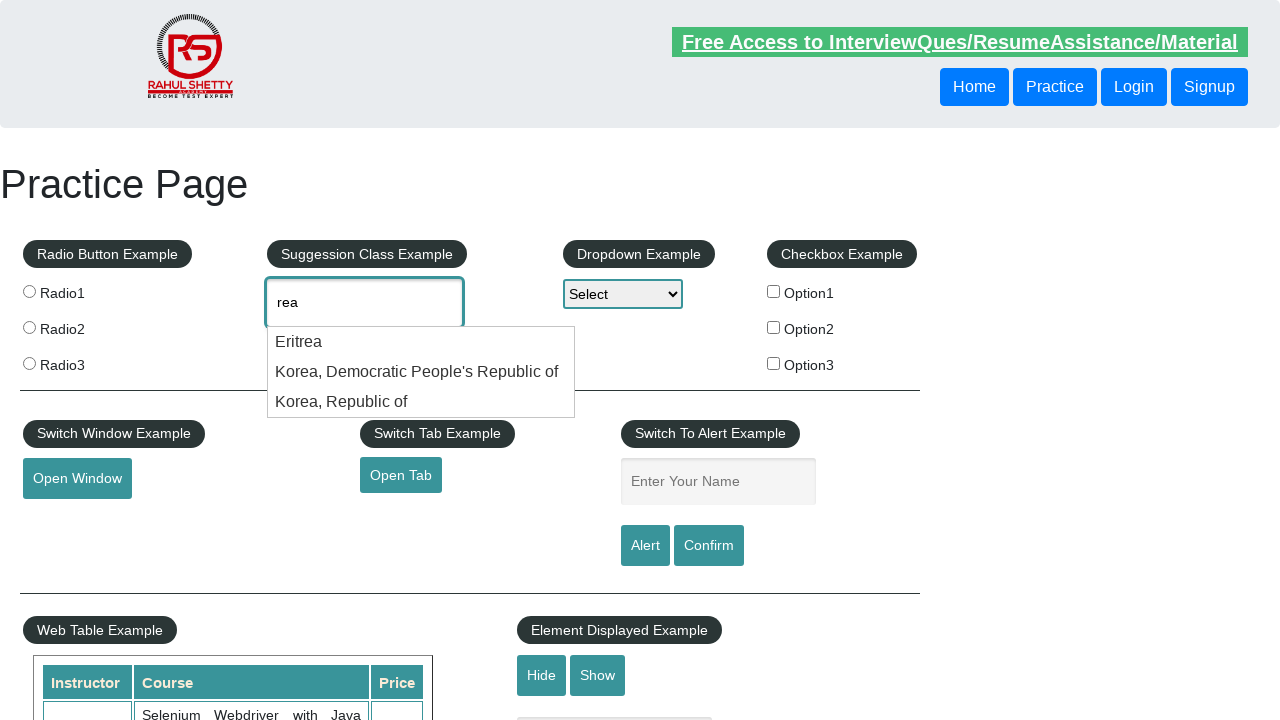

Located all suggestion items in dropdown
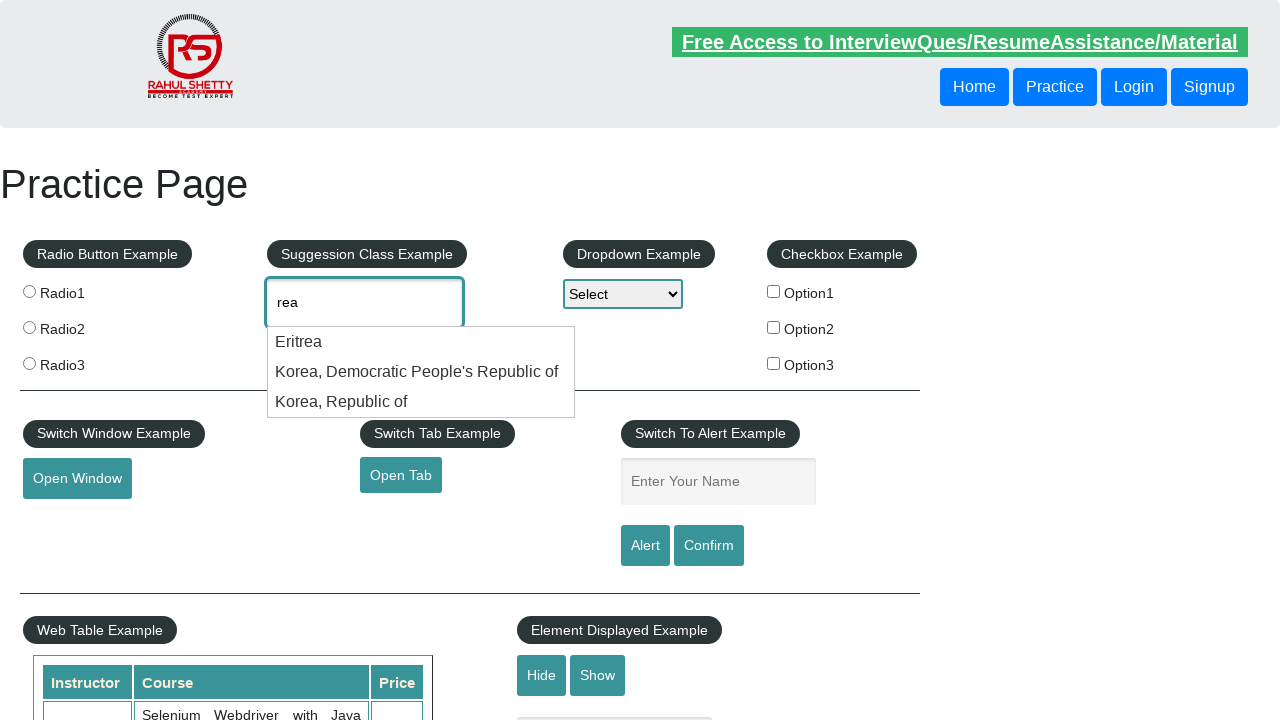

Found 3 suggestion items in dropdown
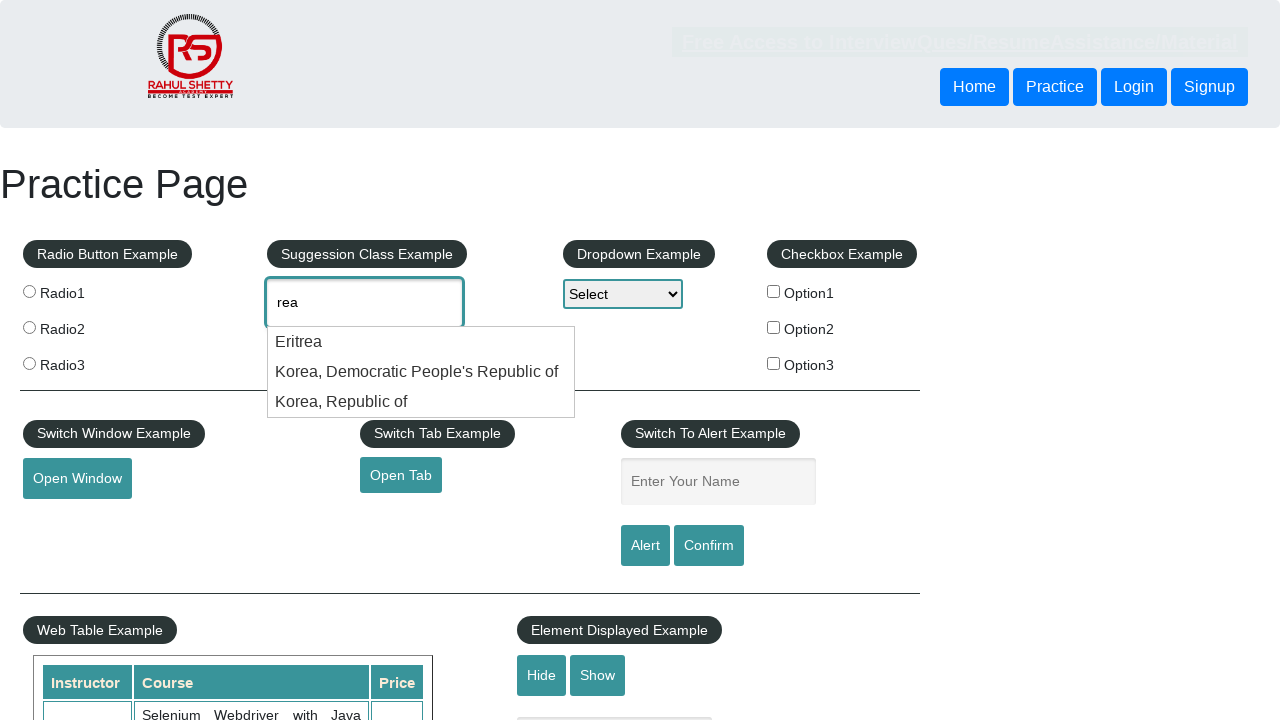

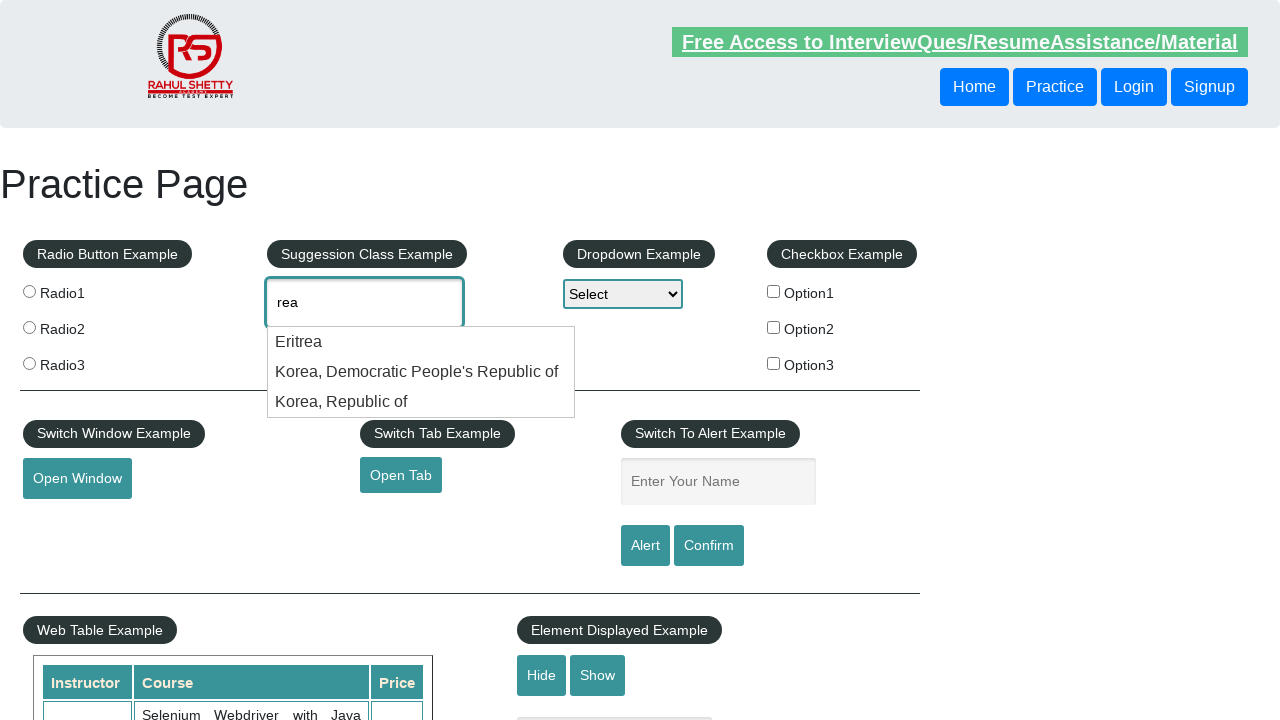